Tests filling textbox elements on a demo form page, including single-line text fields (name, email) and multi-line text areas (current address, permanent address), then retrieves the input values.

Starting URL: https://demoqa.com/text-box

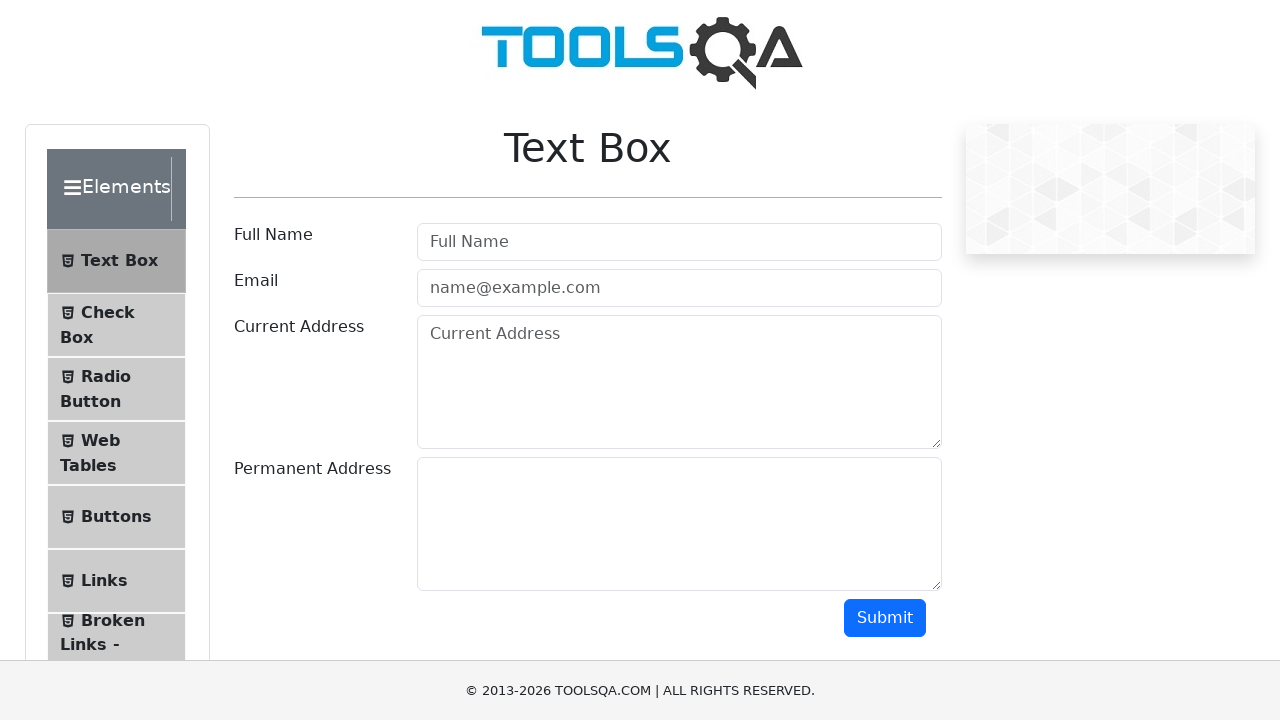

Filled userName textbox with 'Your Name' on #userName
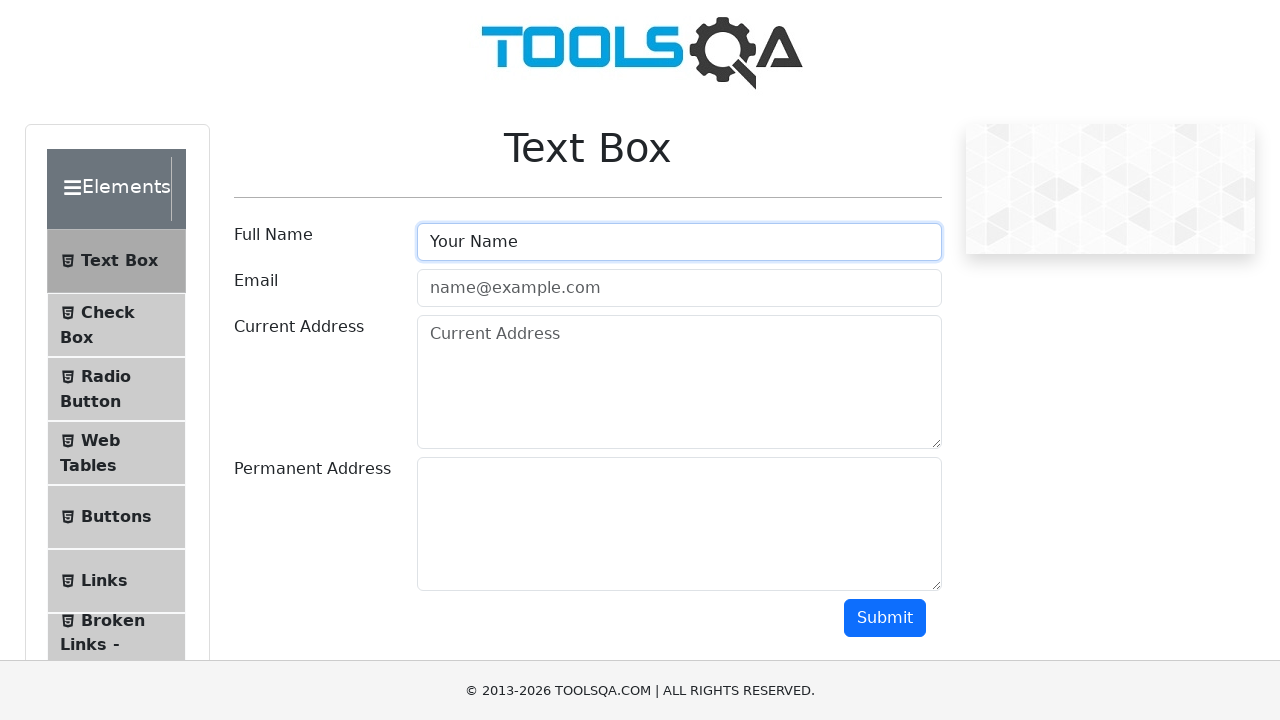

Filled userEmail textbox with 'your.name@yourdomain.com' on #userEmail
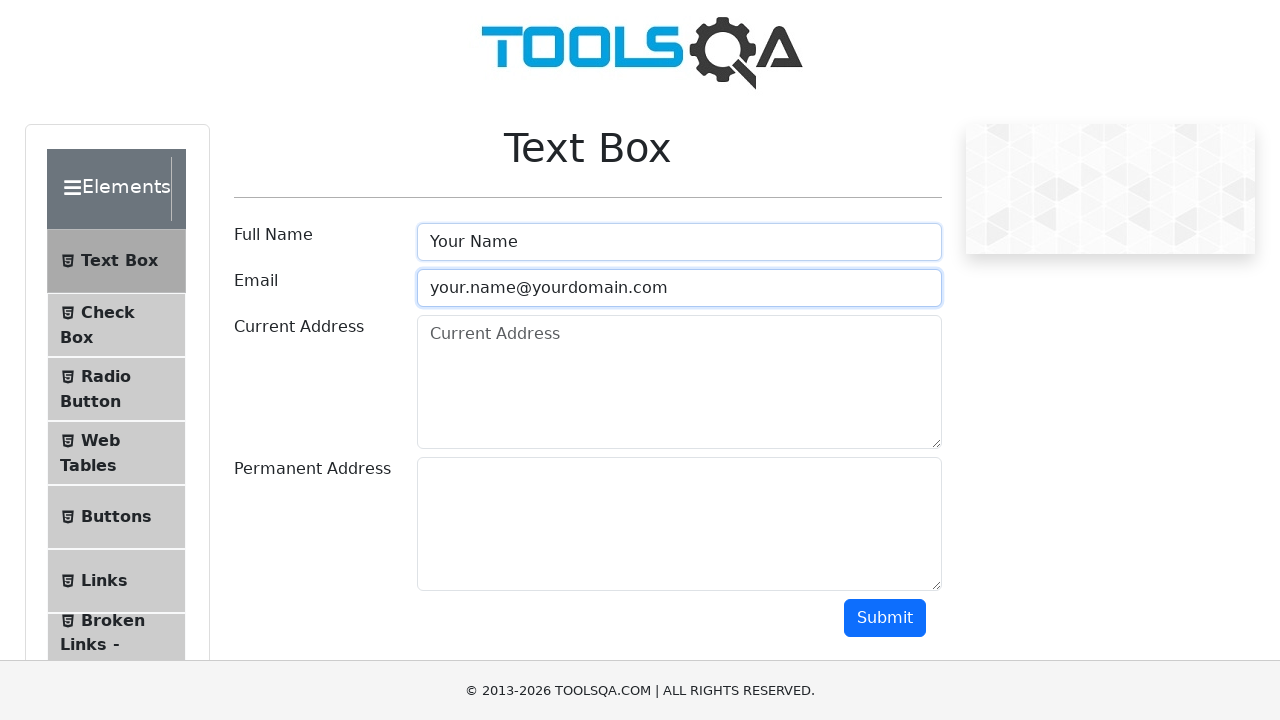

Filled currentAddress textarea with multi-line address on #currentAddress
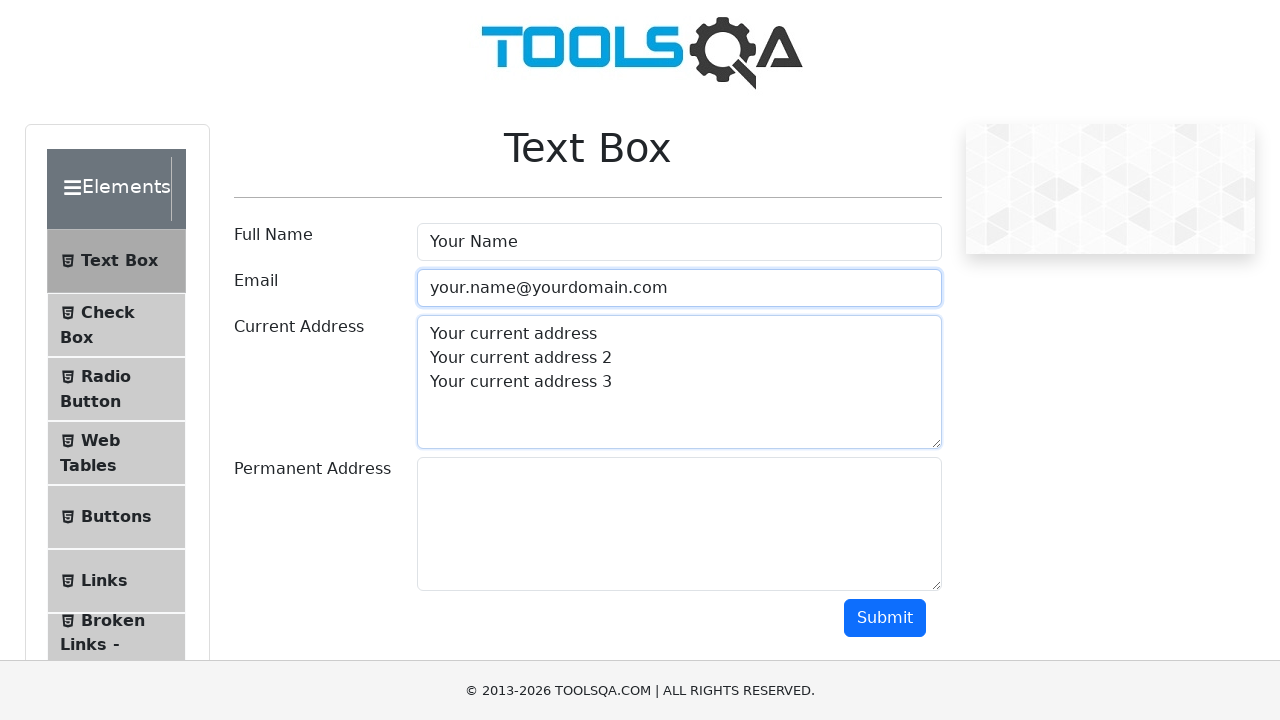

Filled permanentAddress textarea with multi-line address on #permanentAddress
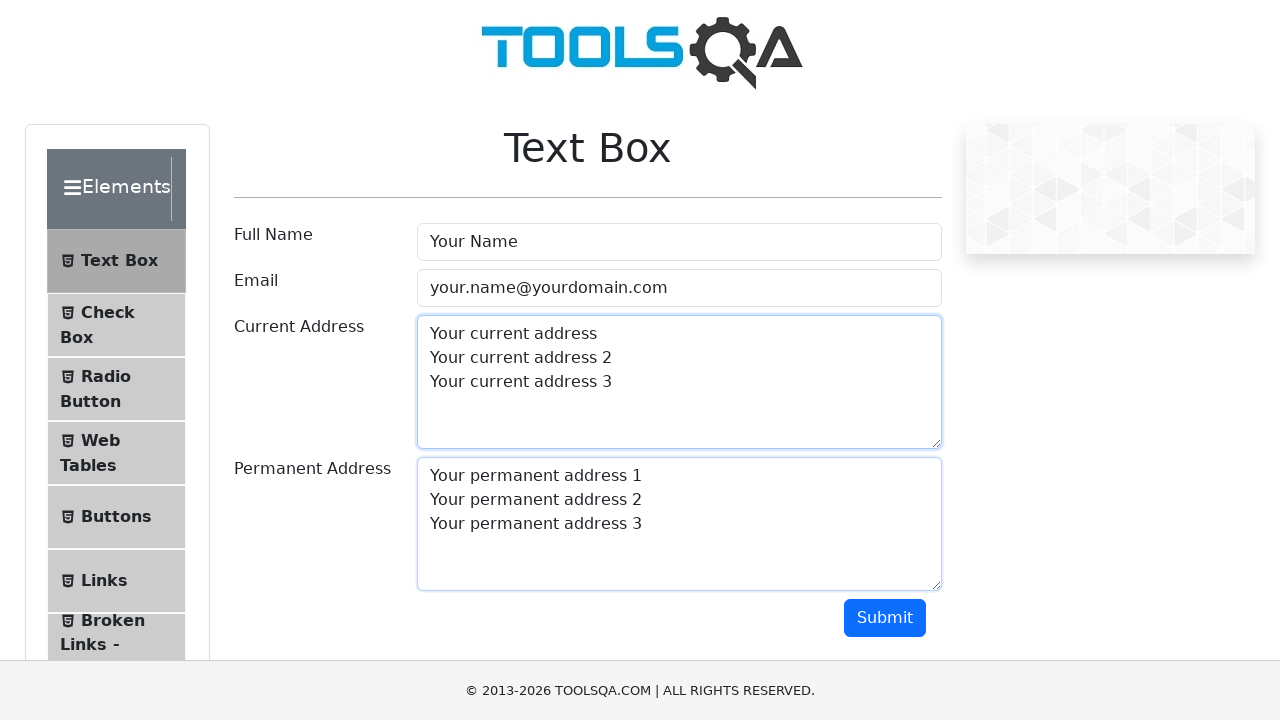

Verified userName textbox value equals 'Your Name'
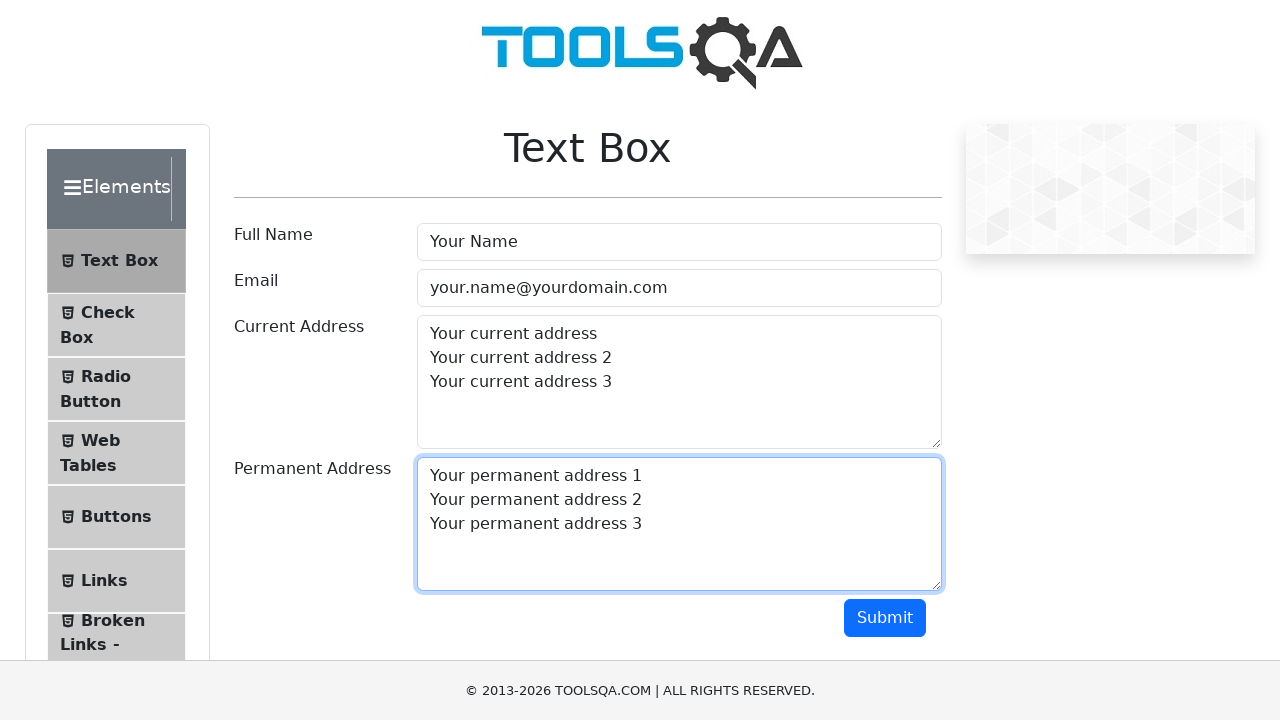

Verified currentAddress textarea value matches expected multi-line address
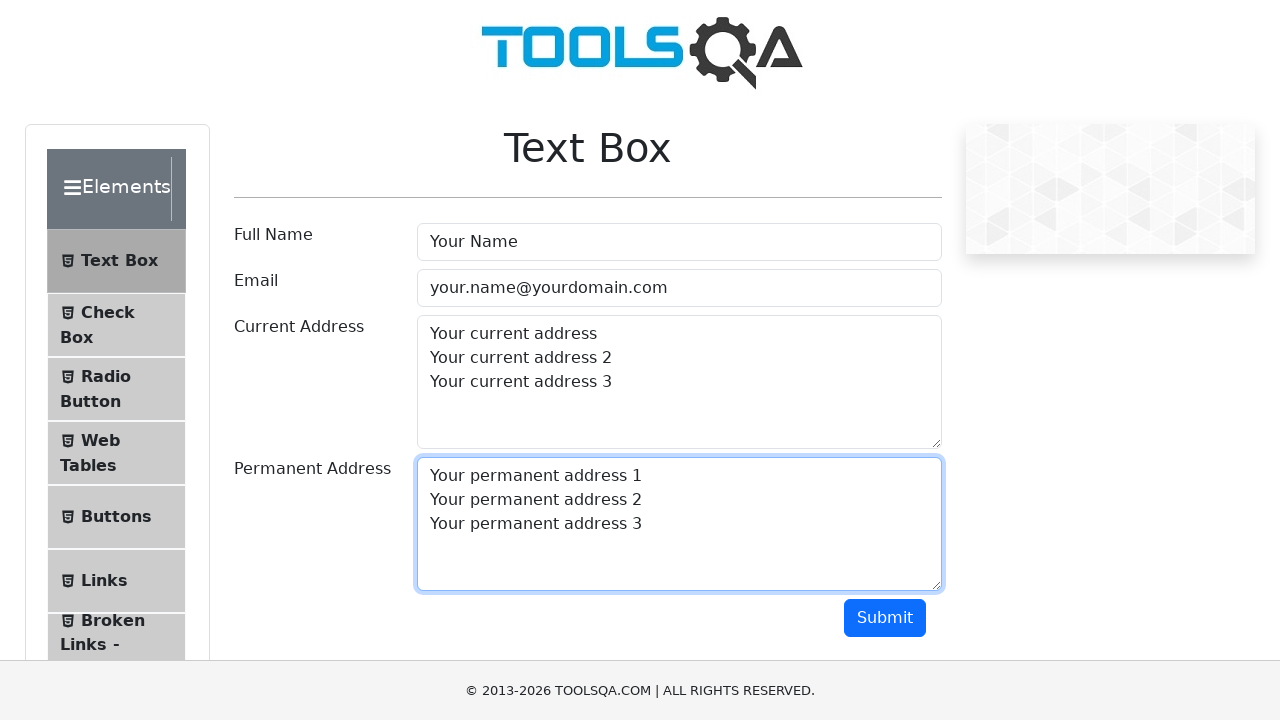

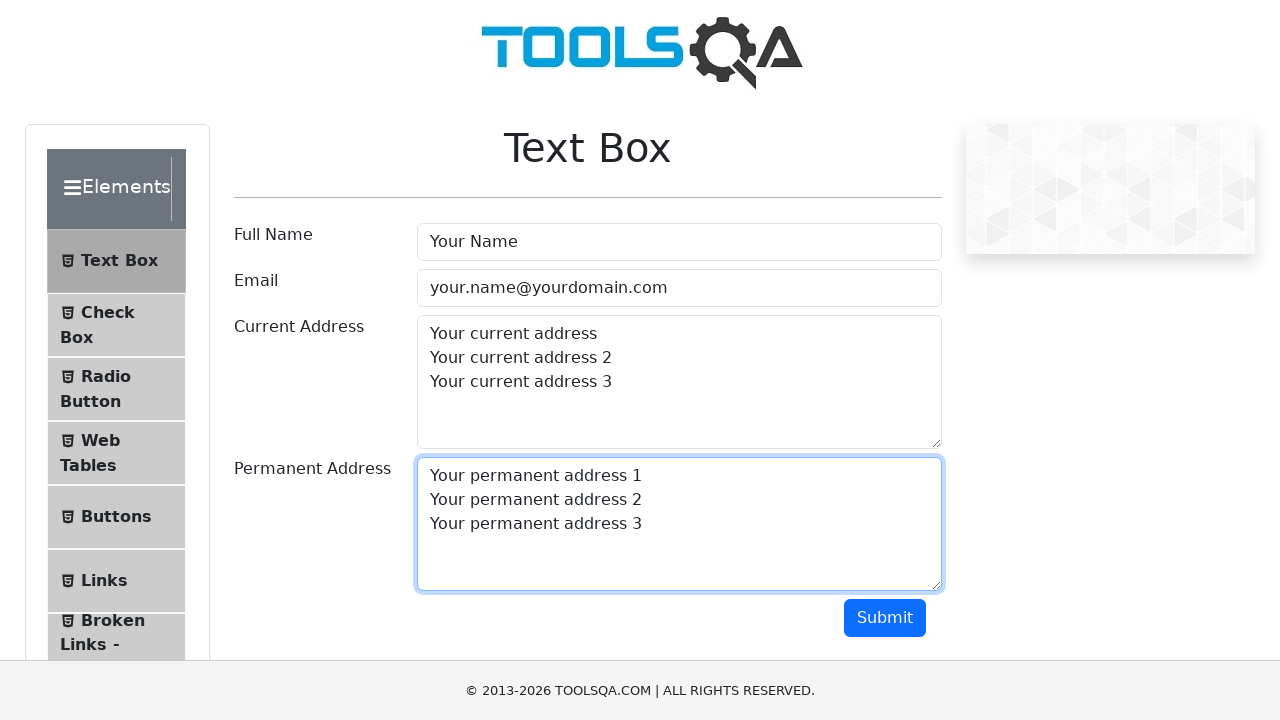